Tests form interaction on a page with shadow DOM elements by clicking a login header and filling in first and last name fields using keyboard navigation

Starting URL: https://demoapps.qspiders.com/ui/shadow/closed?sublist=1

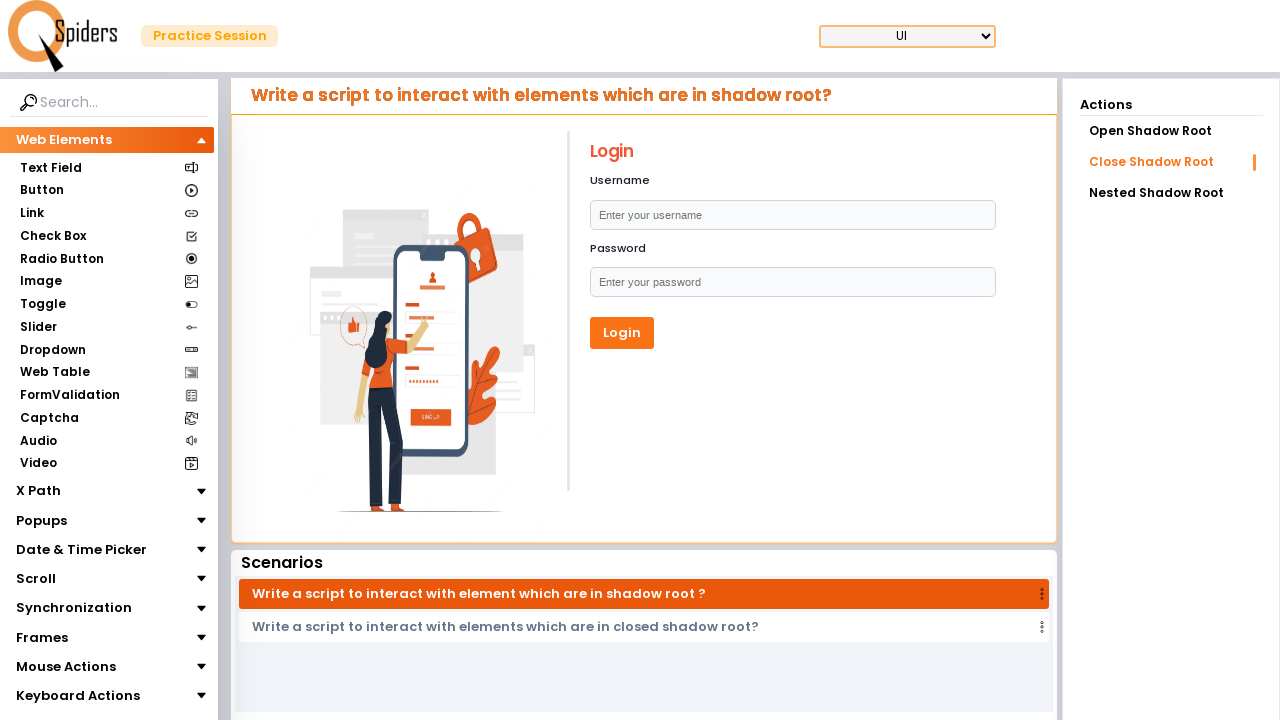

Clicked on the Login header at (792, 152) on xpath=//h1[text()='Login']
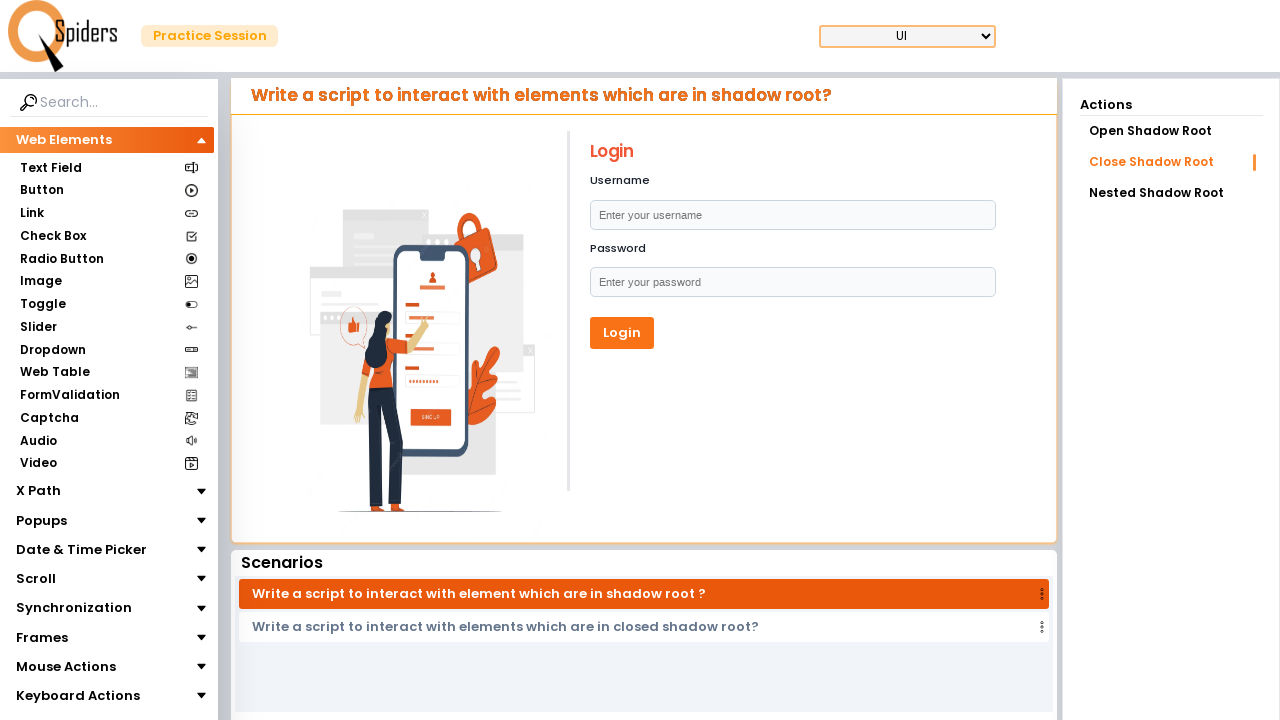

Pressed Tab to navigate to first field
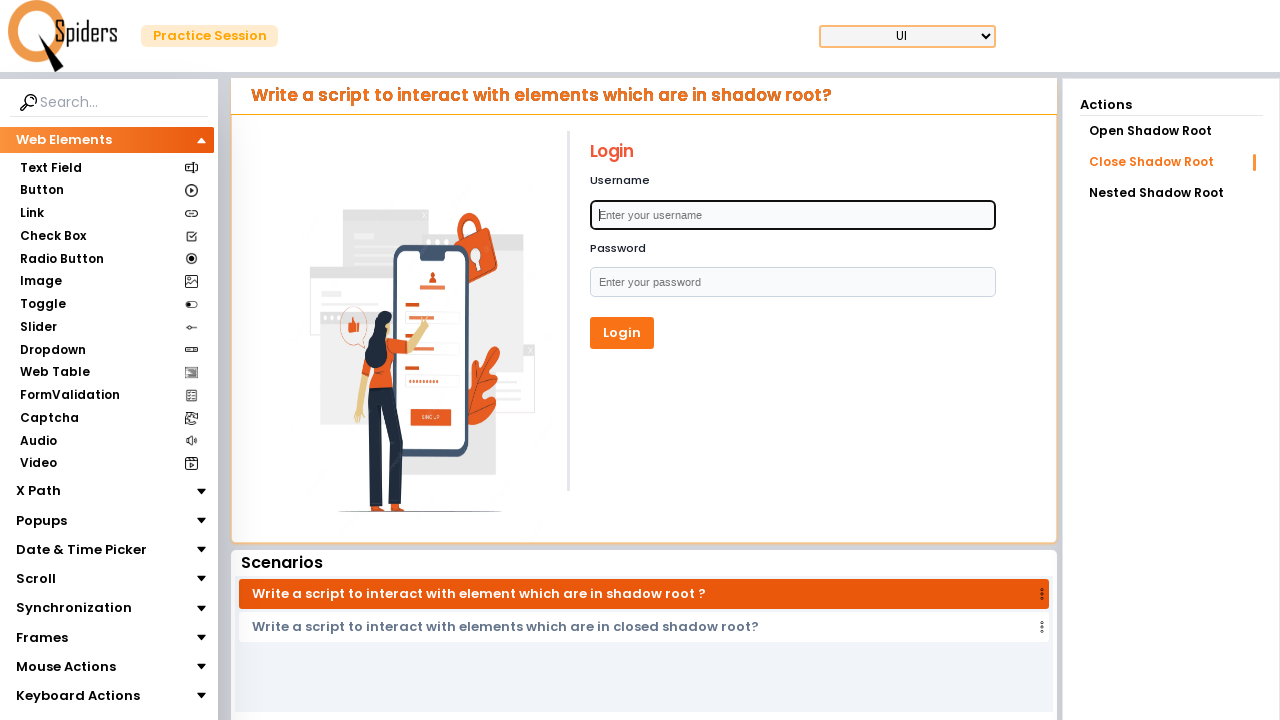

Typed first name 'Suvam' in the first field
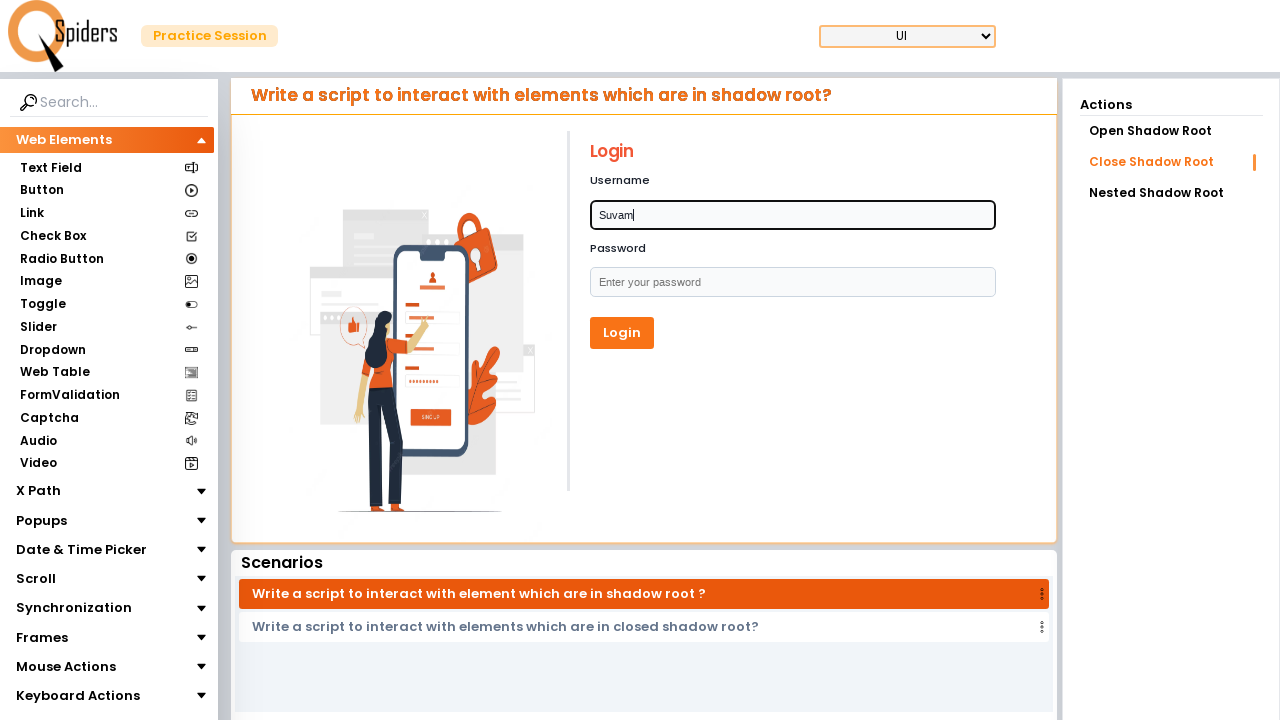

Pressed Tab to navigate to last name field
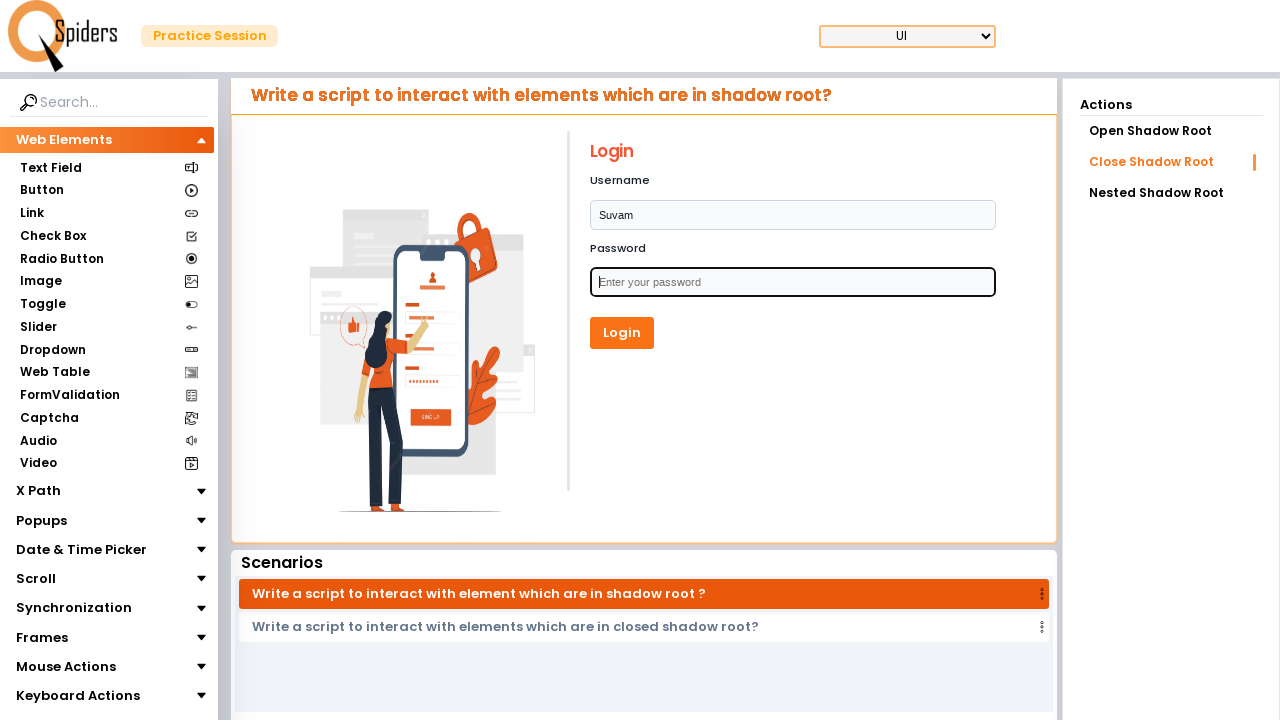

Typed last name 'Debata' in the second field
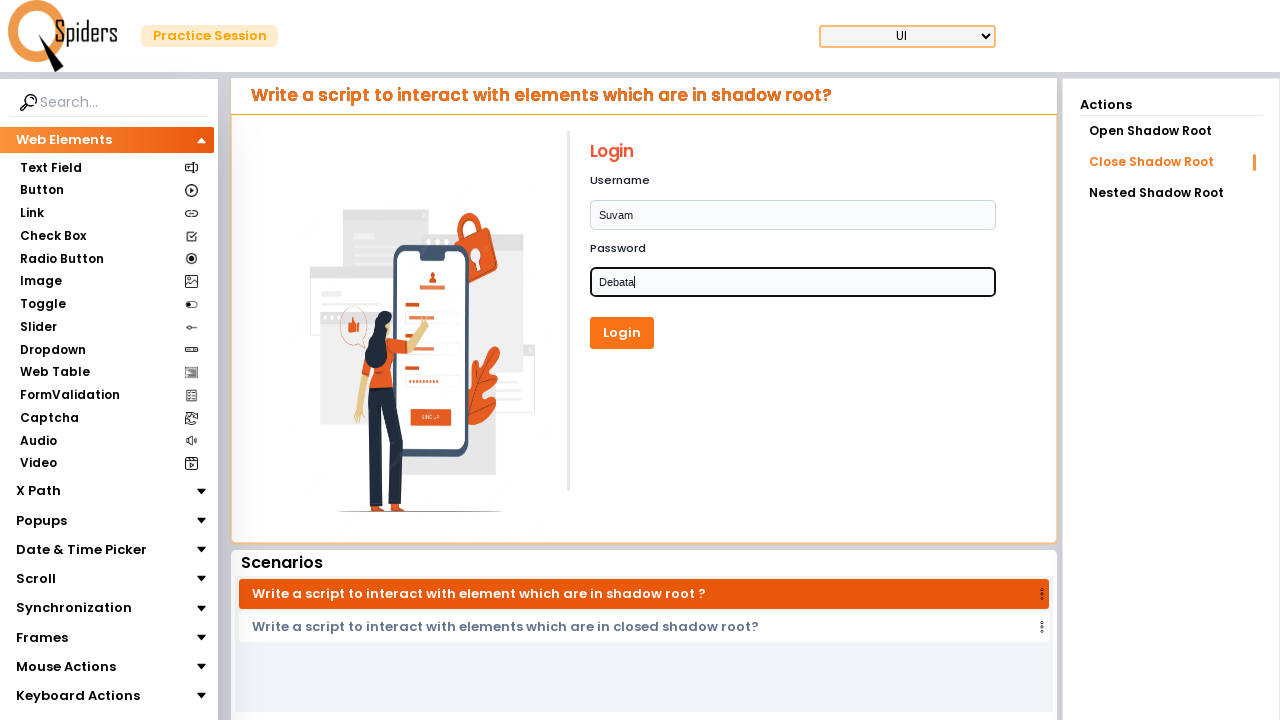

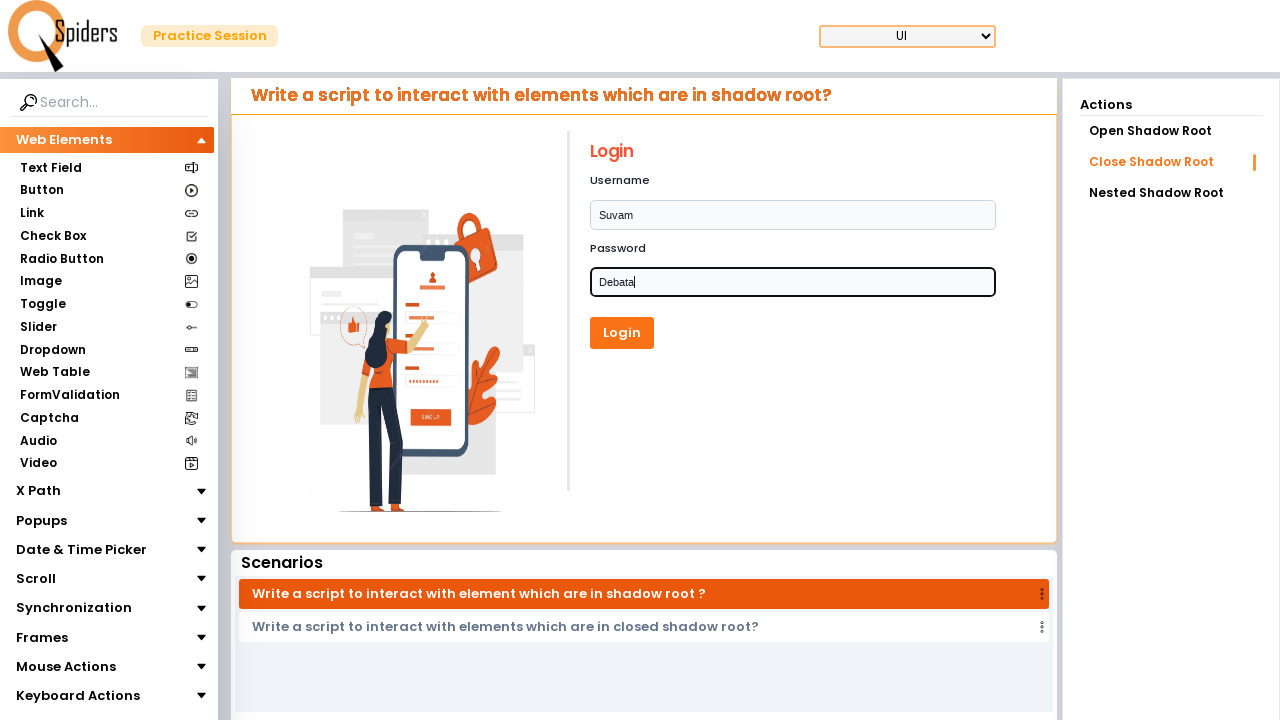